Tests input field submission by entering text and pressing Enter key, then verifying the result

Starting URL: https://www.qa-practice.com/elements/input/simple

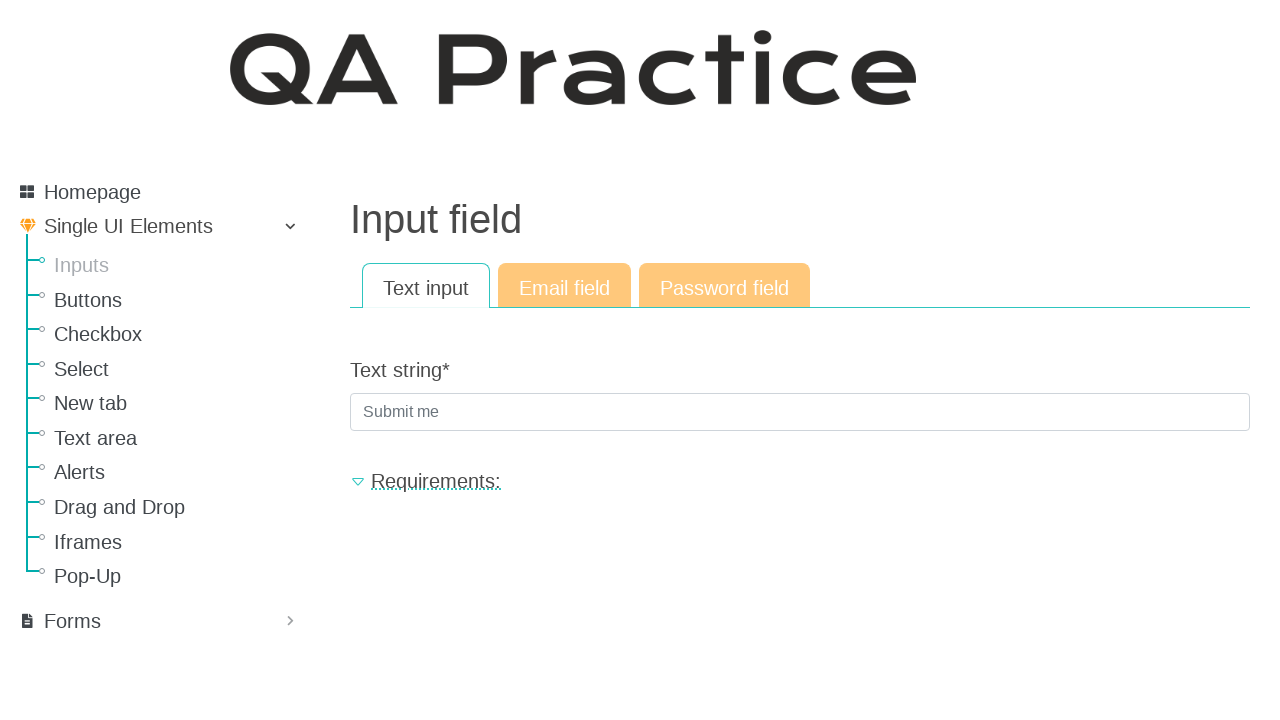

Filled input field with 'sdsdfsdfsdf' on input[name='text_string']
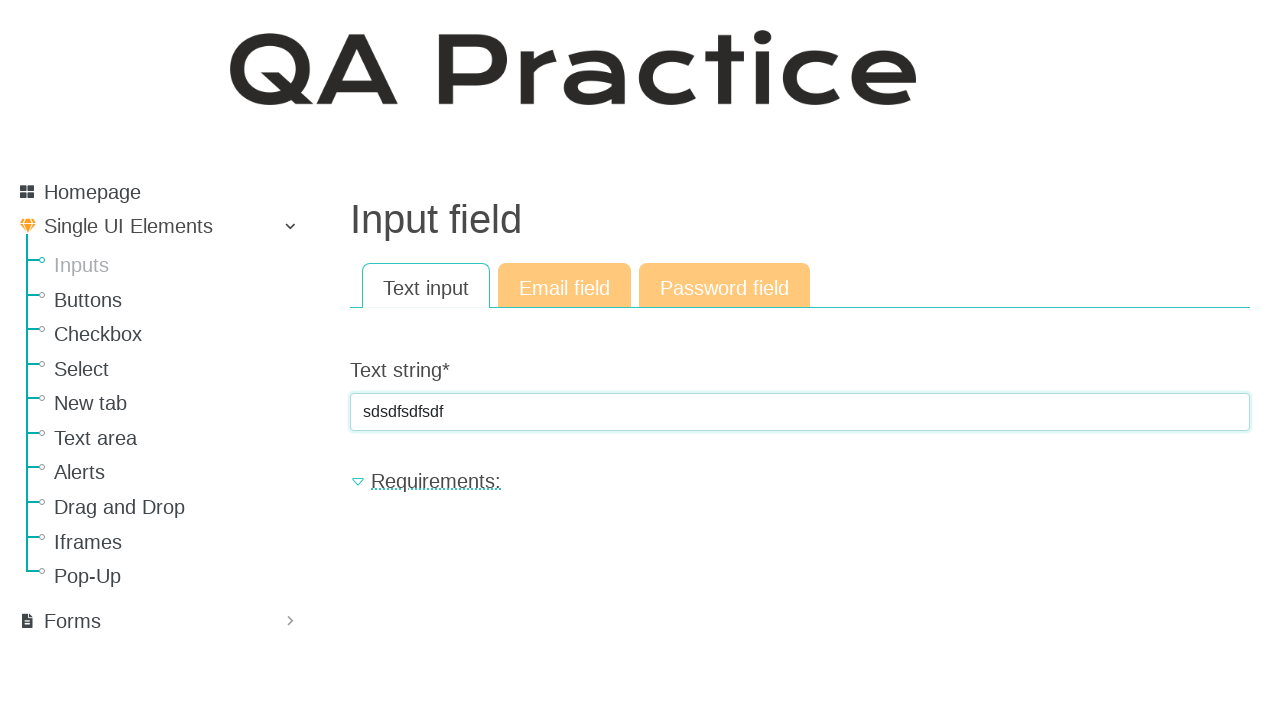

Pressed Enter key to submit the input field on input[name='text_string']
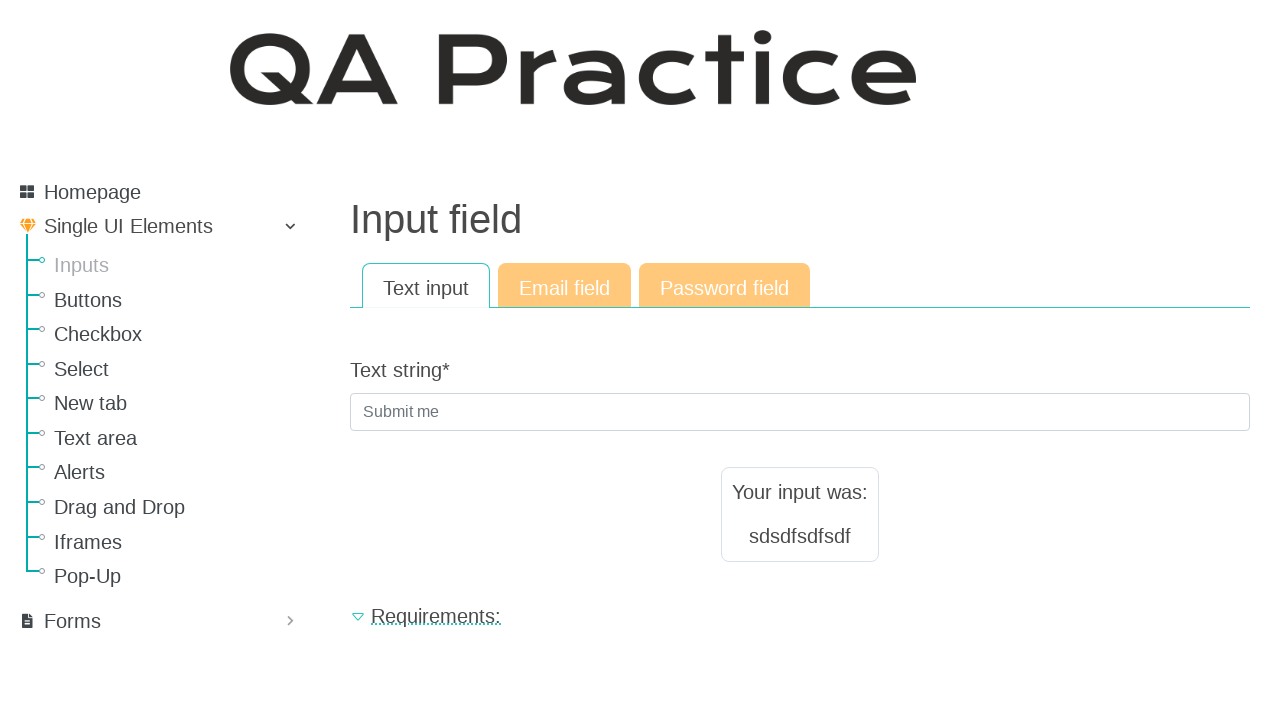

Verified result text matches submitted input
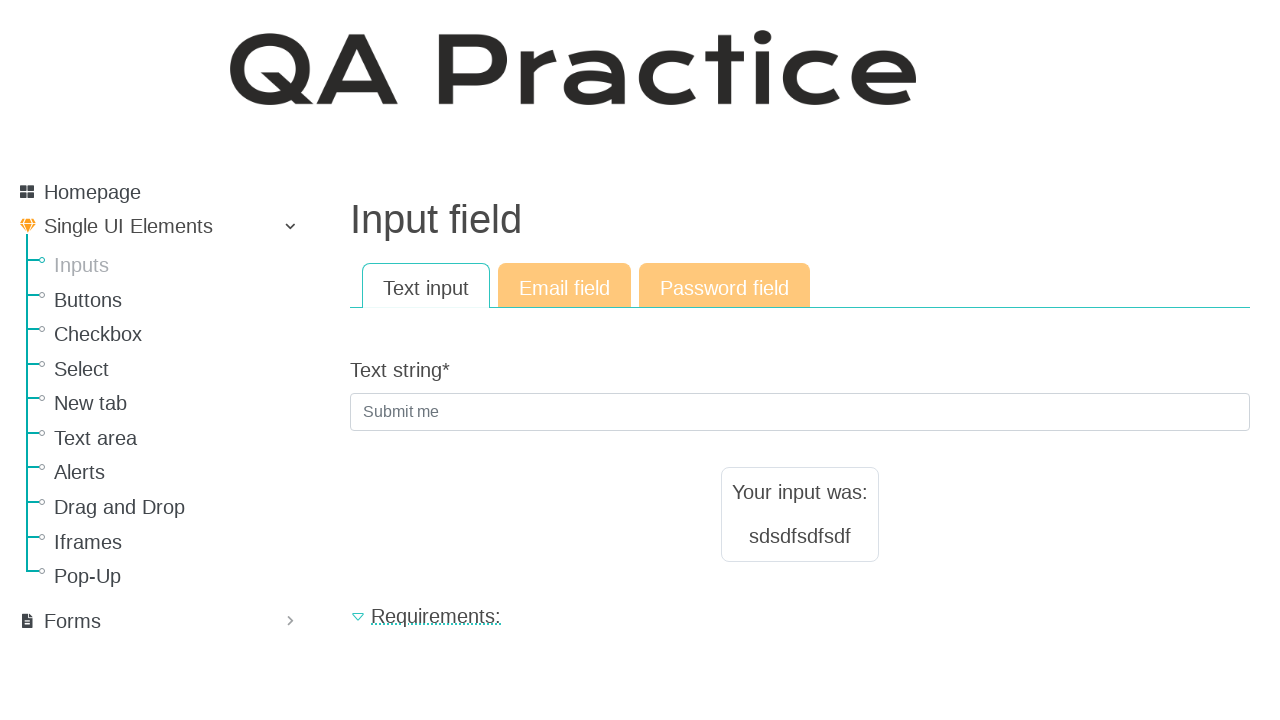

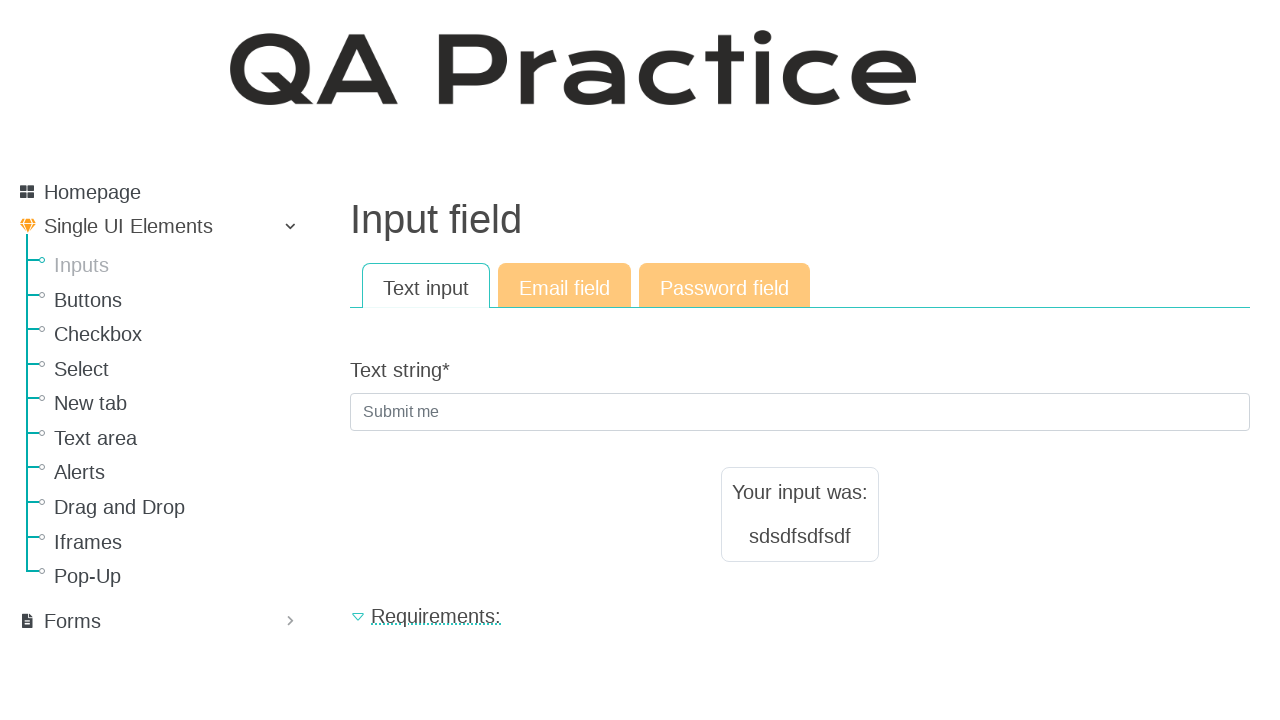